Tests different types of dropdown menus including left click, right click, and double click triggered dropdowns

Starting URL: https://bonigarcia.dev/selenium-webdriver-java/dropdown-menu.html

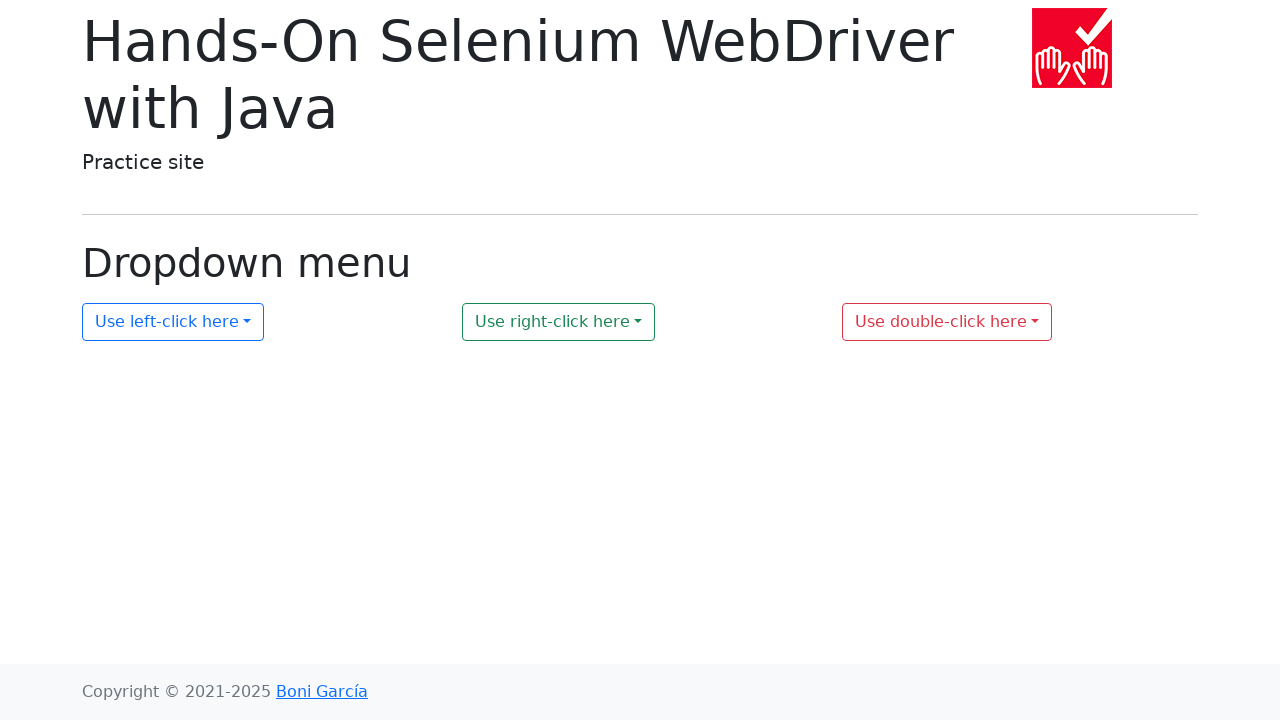

Left clicked on first dropdown menu at (173, 322) on #my-dropdown-1
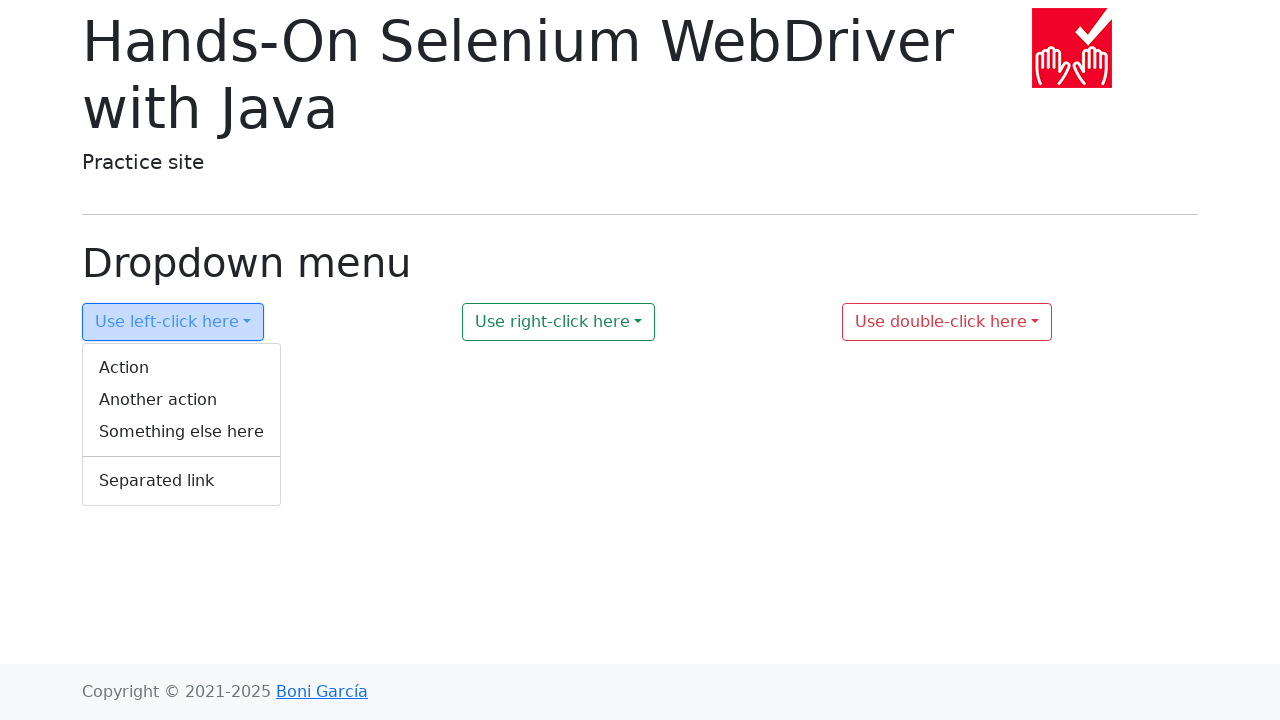

Right clicked on second dropdown menu at (559, 322) on #my-dropdown-2
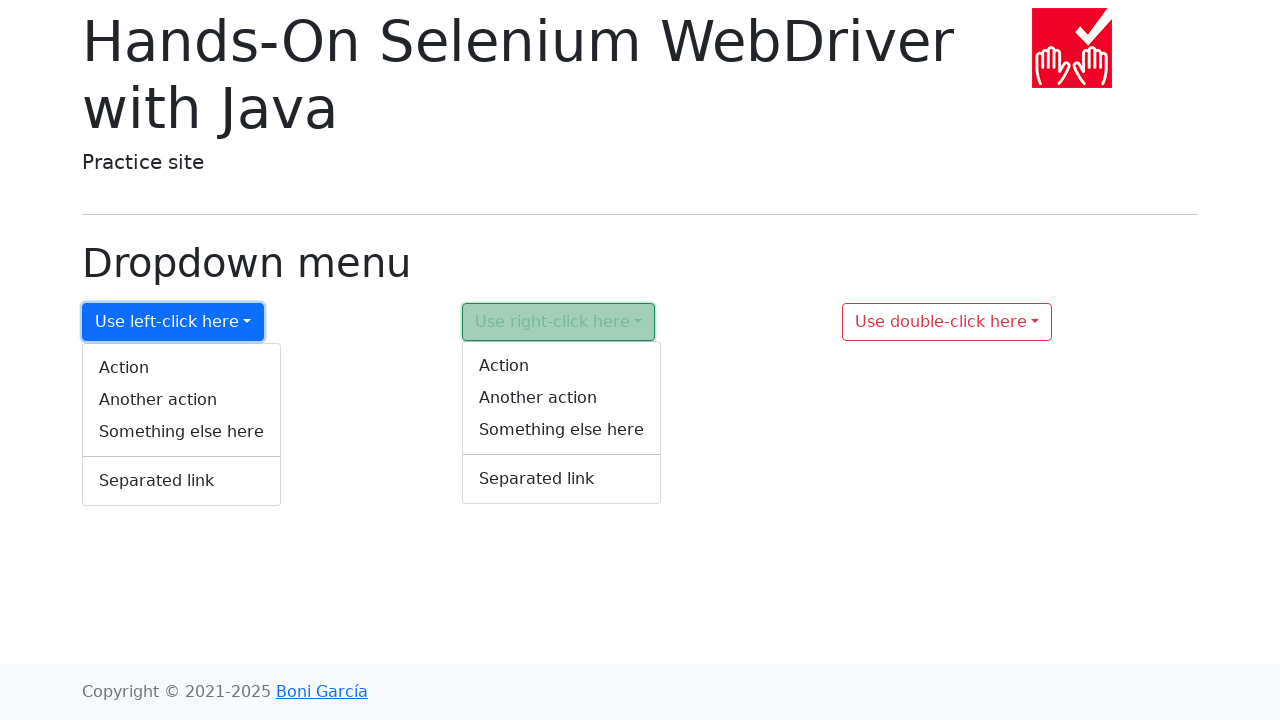

Double clicked on third dropdown menu at (947, 322) on #my-dropdown-3
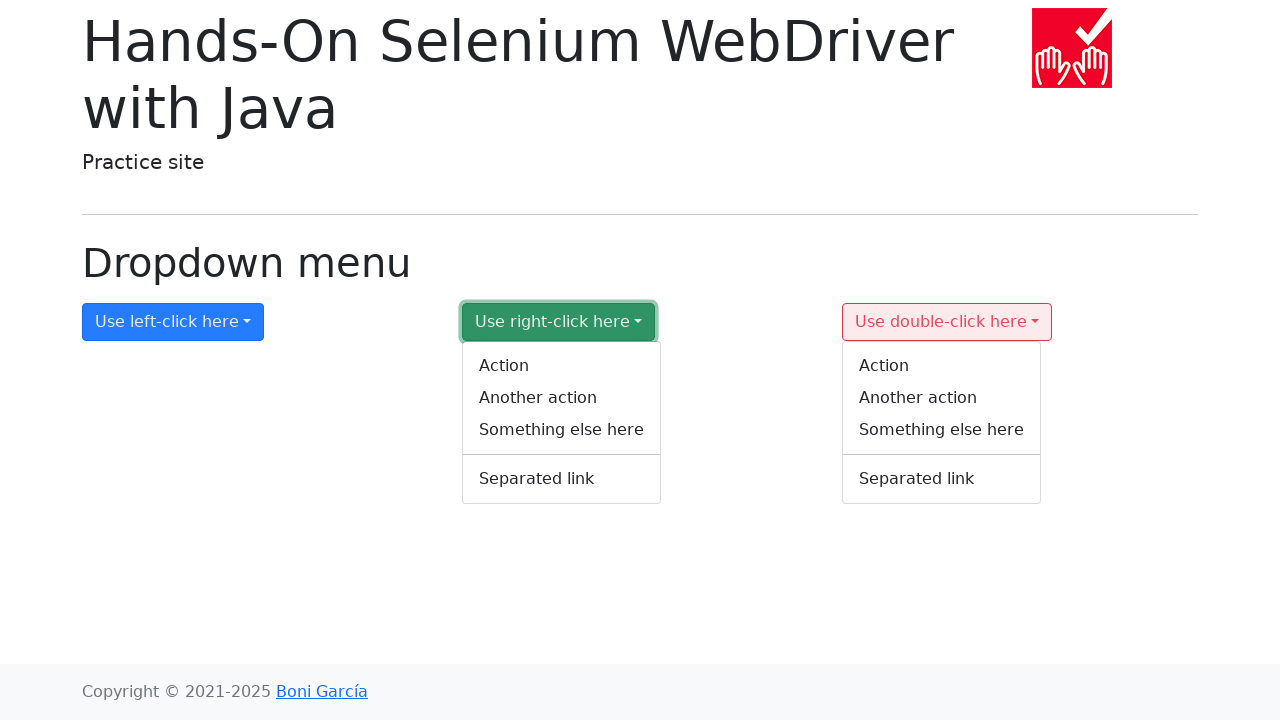

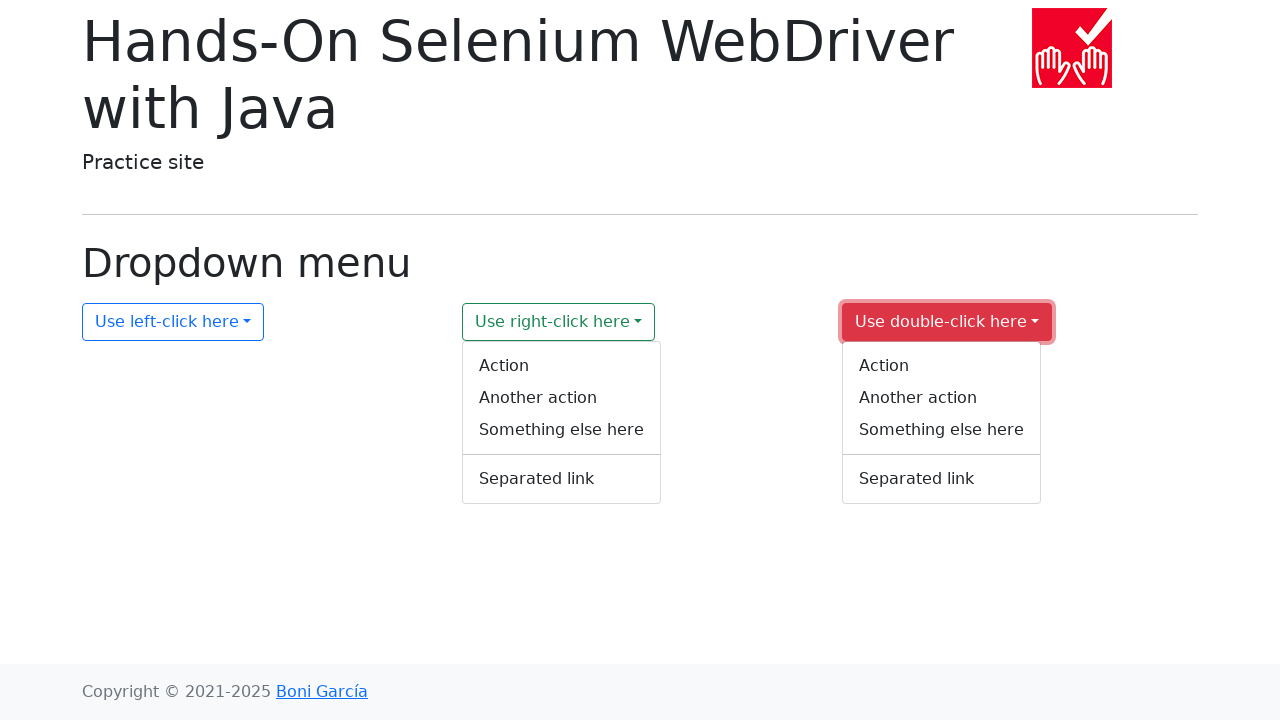